Tests keyboard key press functionality by sending SPACE and LEFT arrow keys to a page element and verifying the displayed result text shows the correct key was pressed.

Starting URL: http://the-internet.herokuapp.com/key_presses

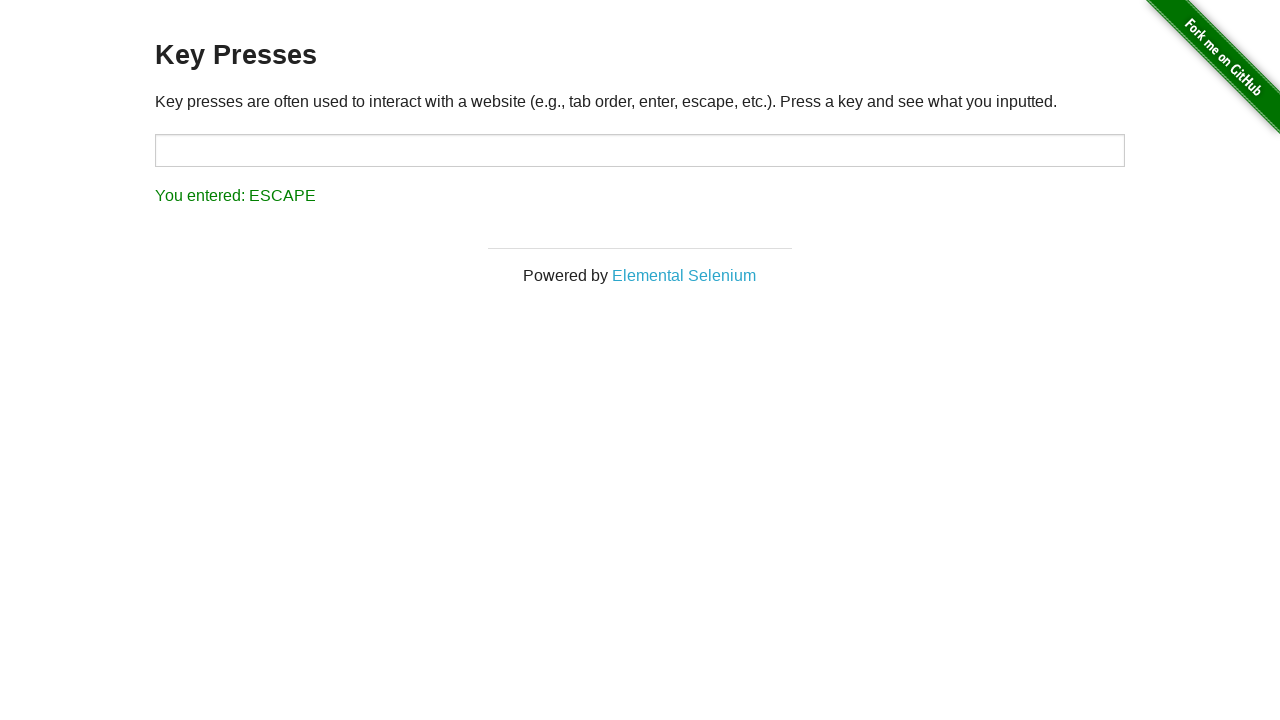

Pressed SPACE key on target element on #target
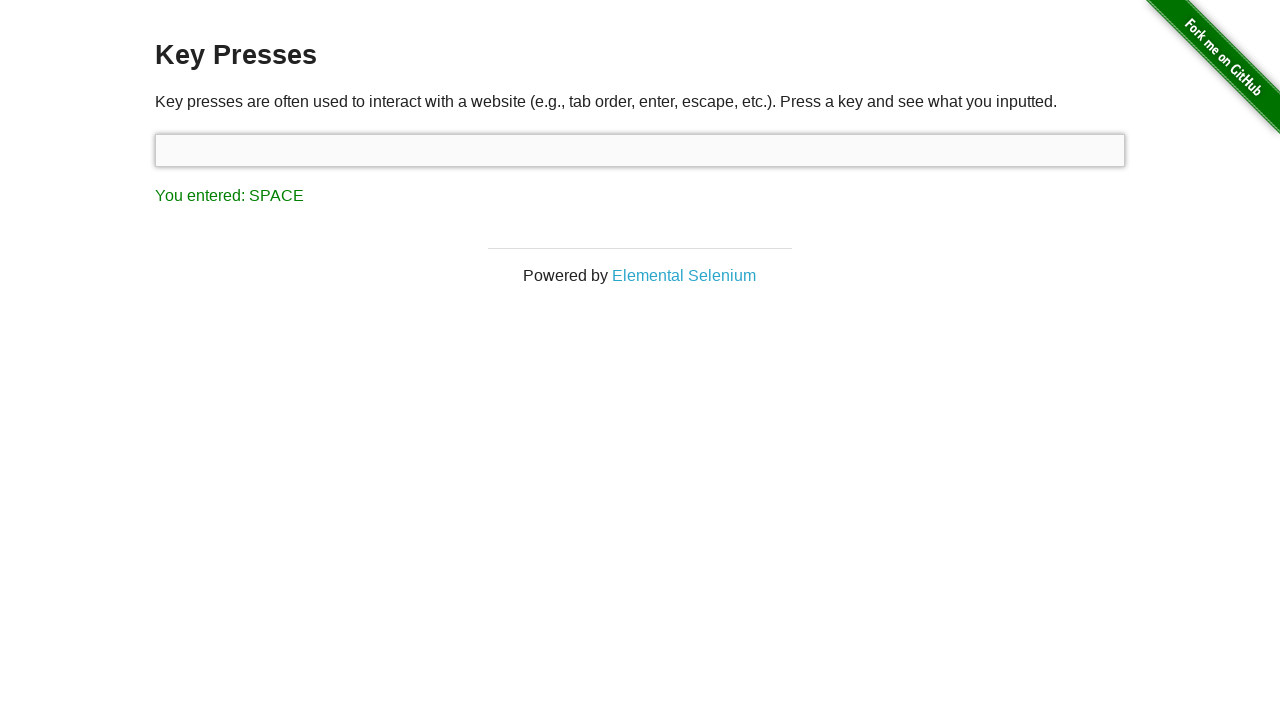

Result element loaded after SPACE key press
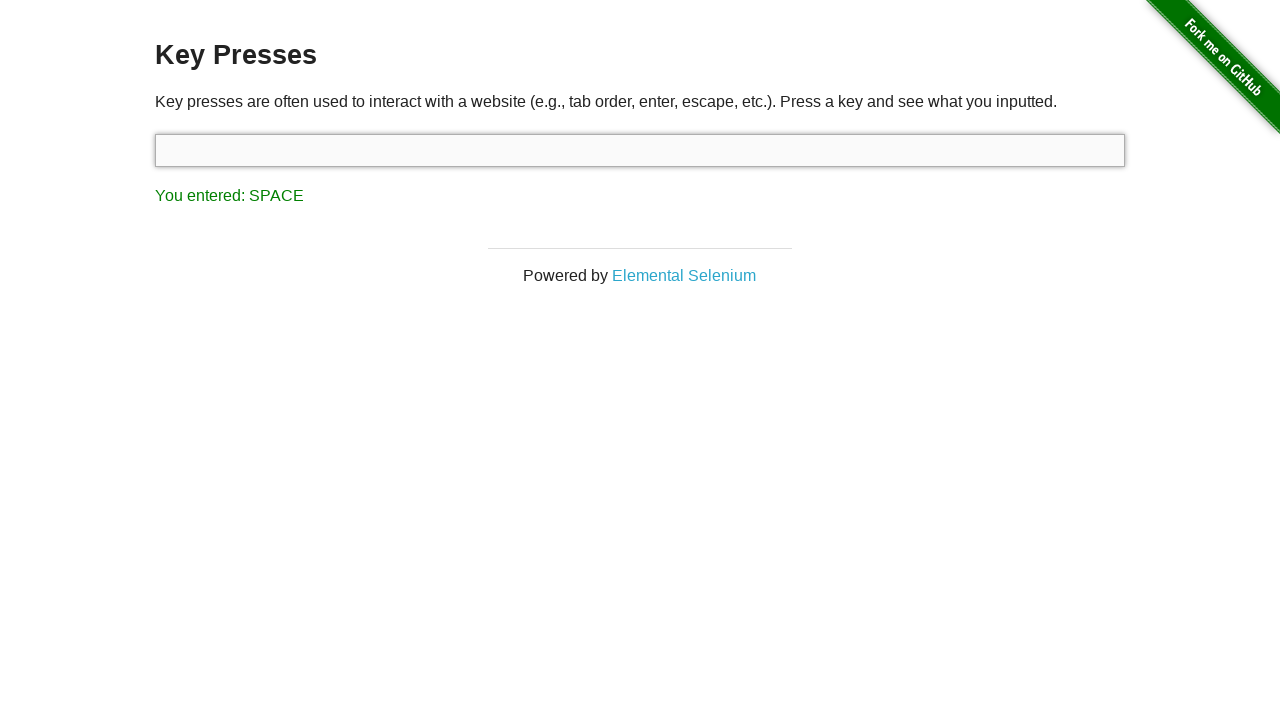

Retrieved result text content
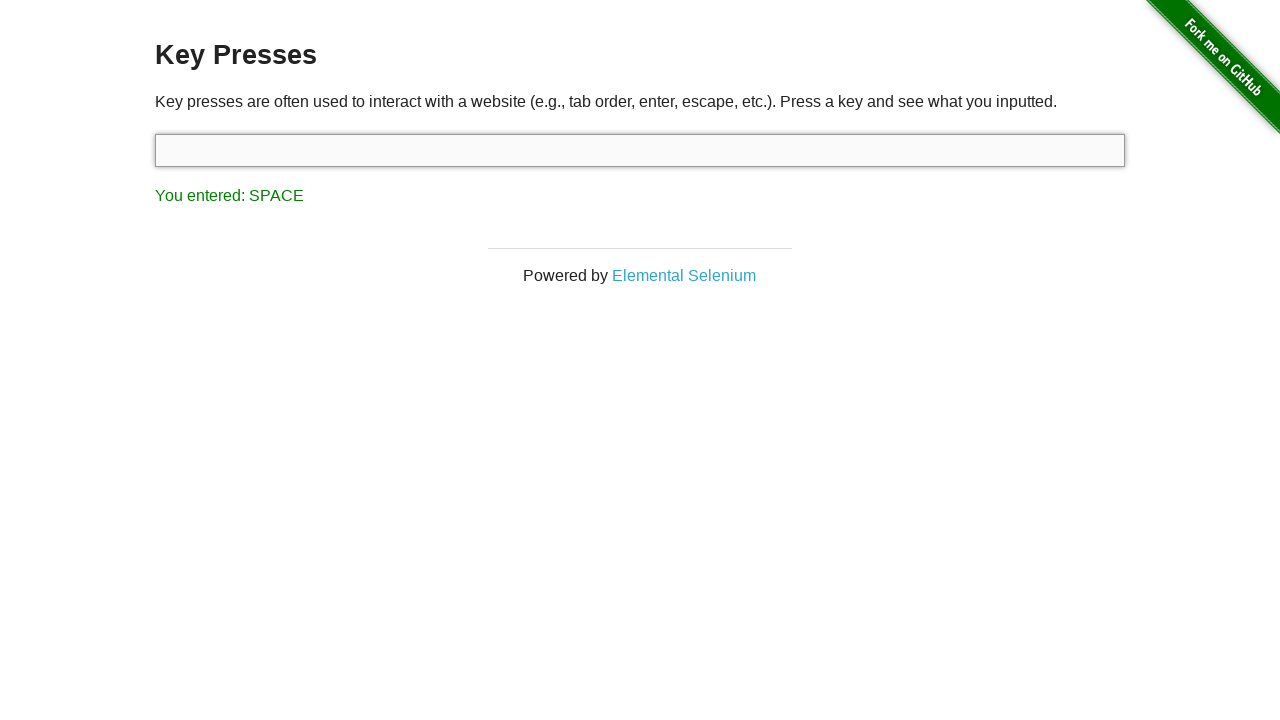

Verified result text shows 'You entered: SPACE'
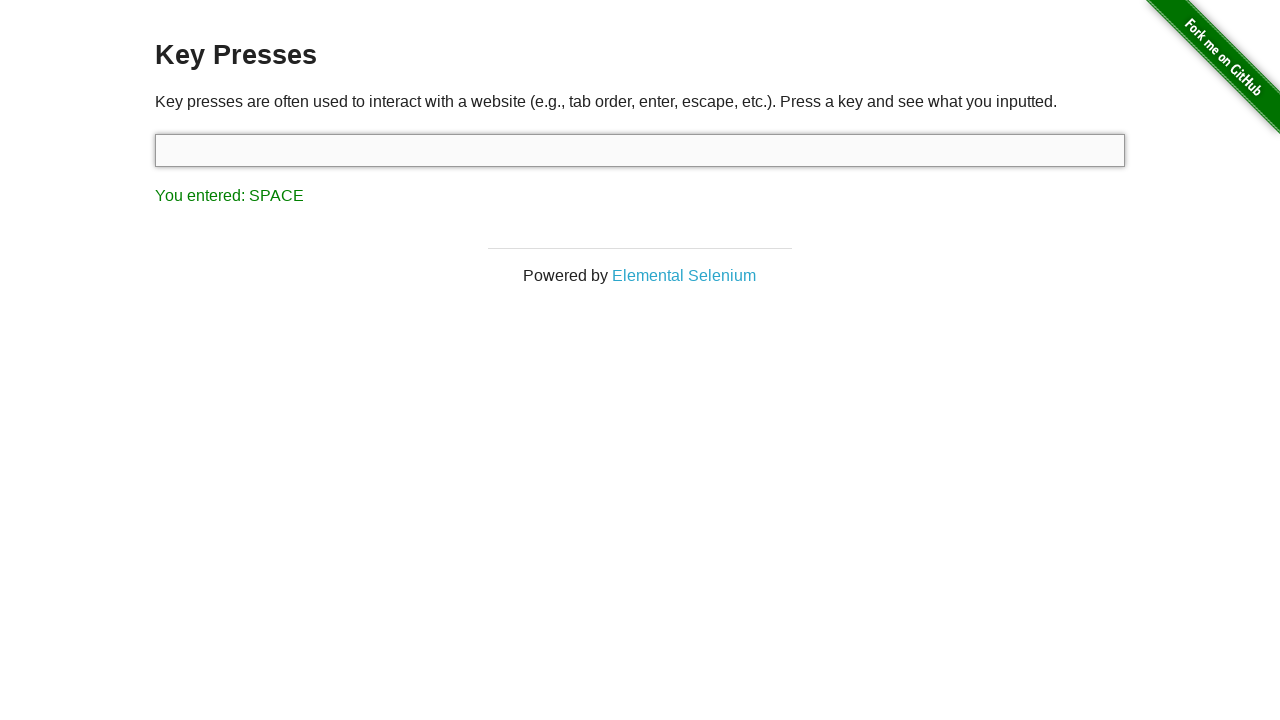

Pressed LEFT arrow key on focused element
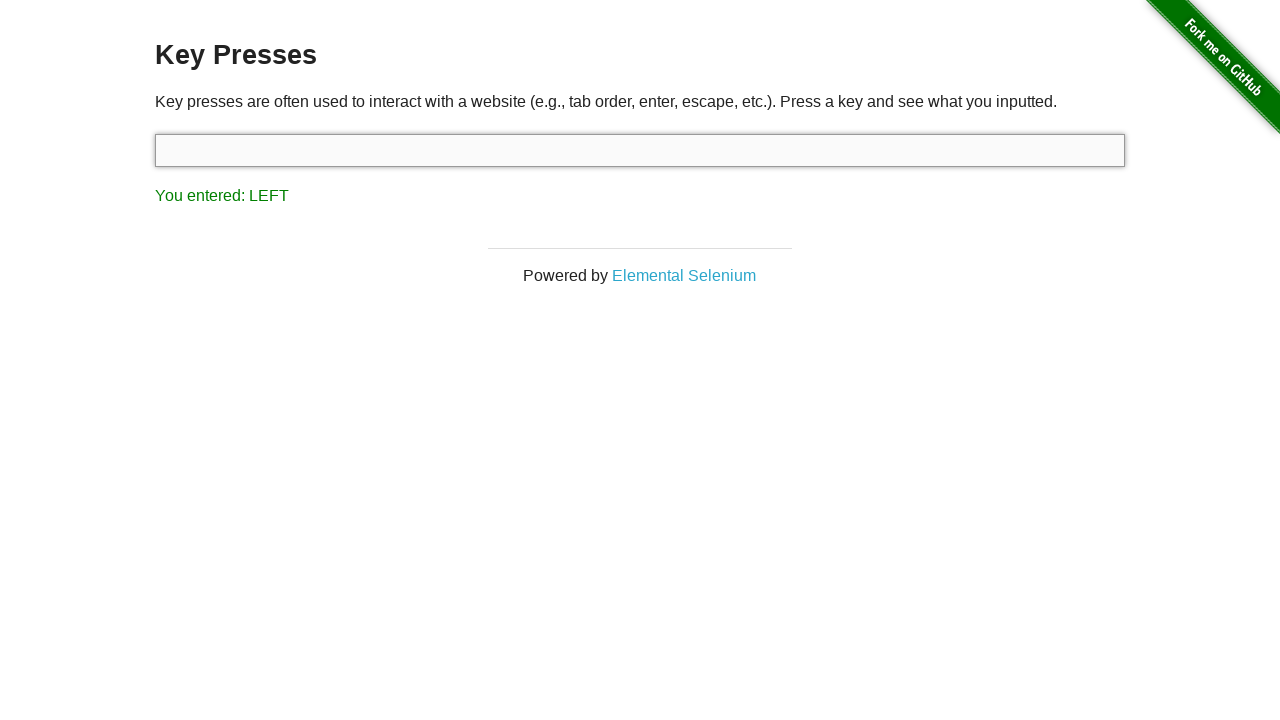

Retrieved result text content after LEFT arrow key press
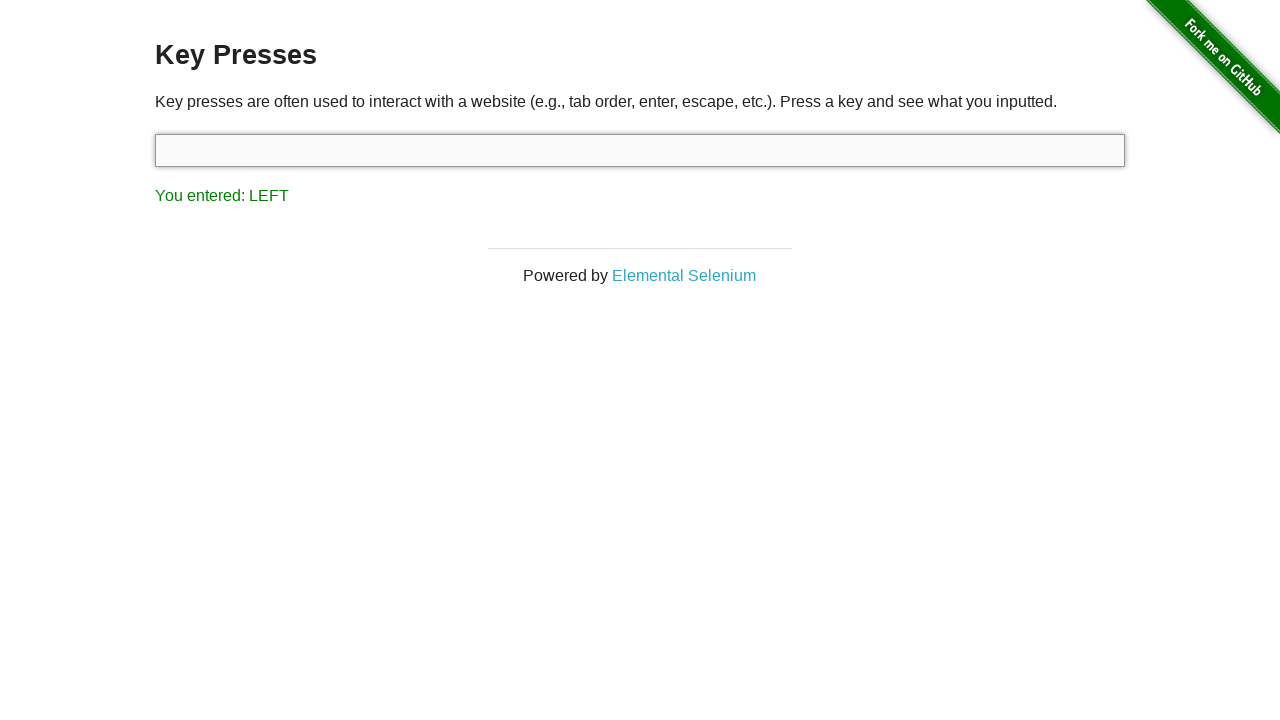

Verified result text shows 'You entered: LEFT'
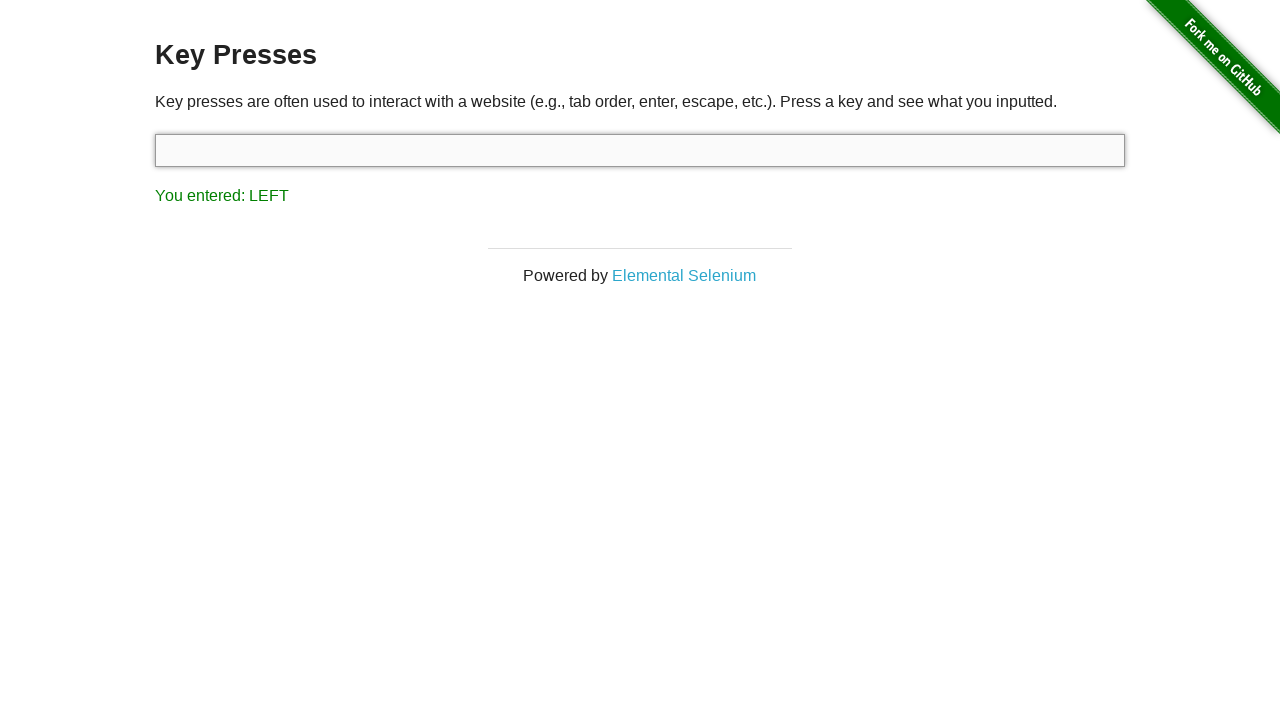

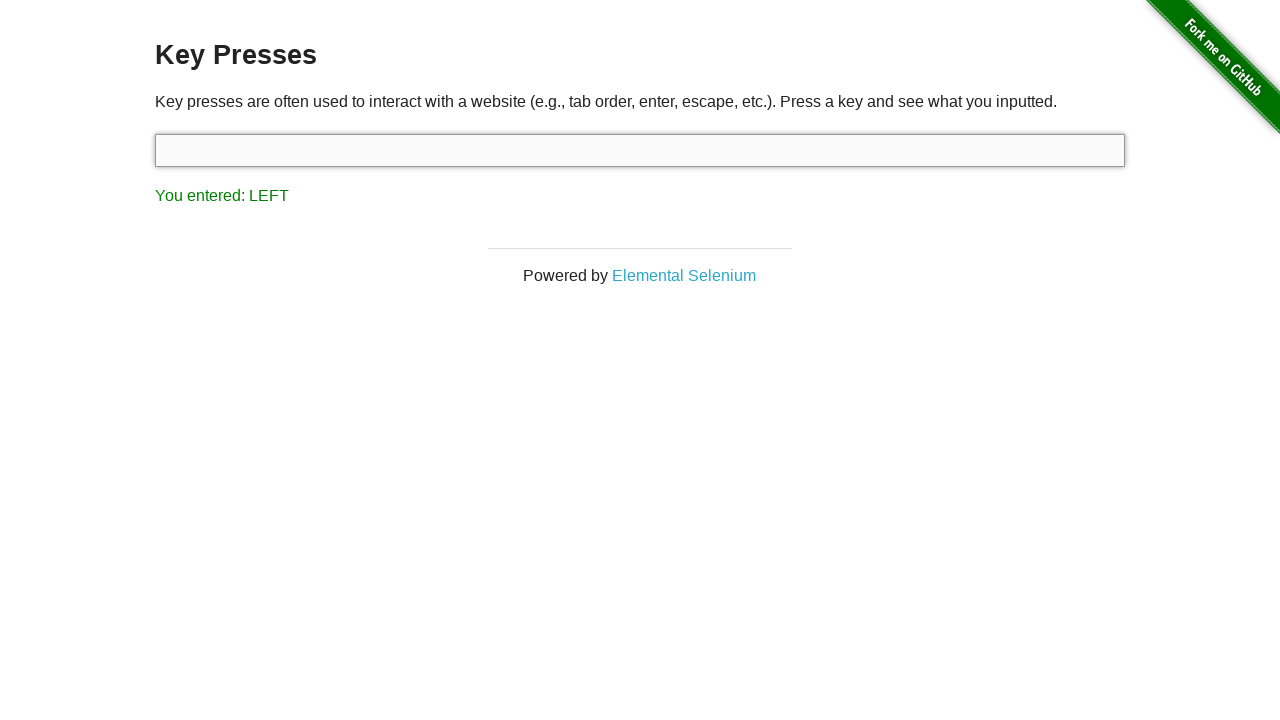